Tests that clicking Clear completed removes completed items from the list

Starting URL: https://demo.playwright.dev/todomvc

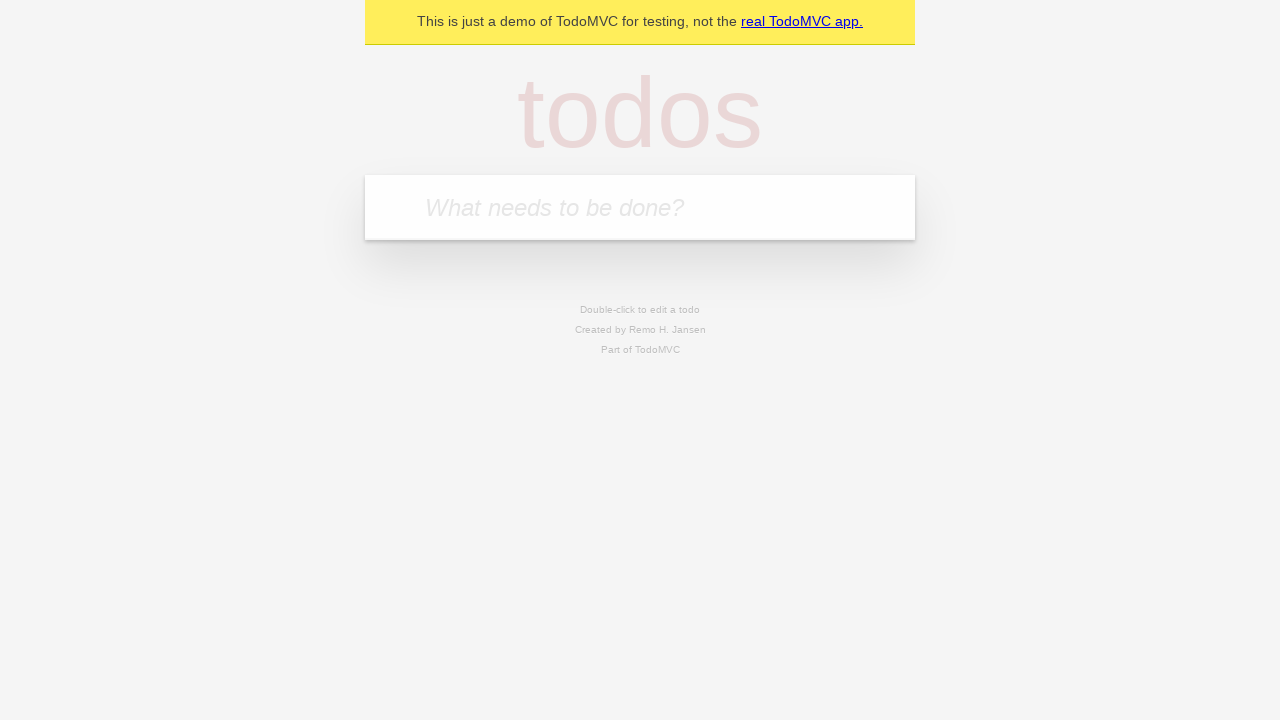

Filled todo input with 'buy some cheese' on internal:attr=[placeholder="What needs to be done?"i]
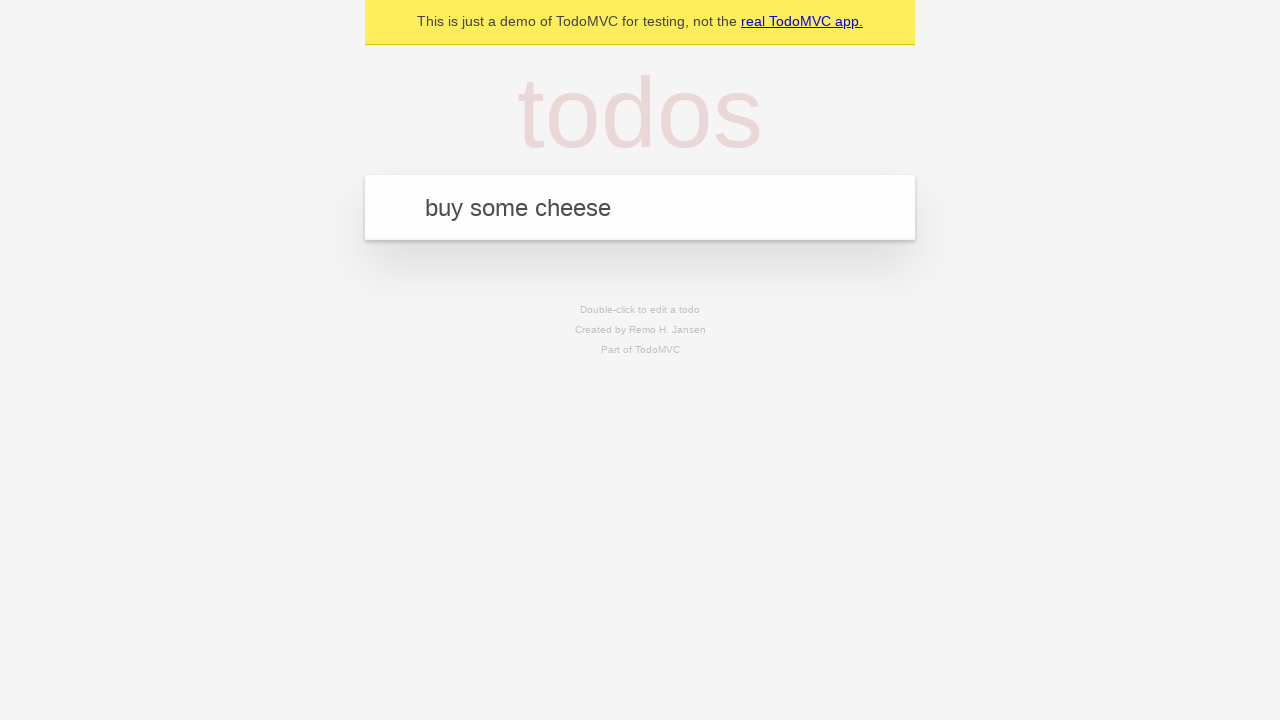

Pressed Enter to add first todo item on internal:attr=[placeholder="What needs to be done?"i]
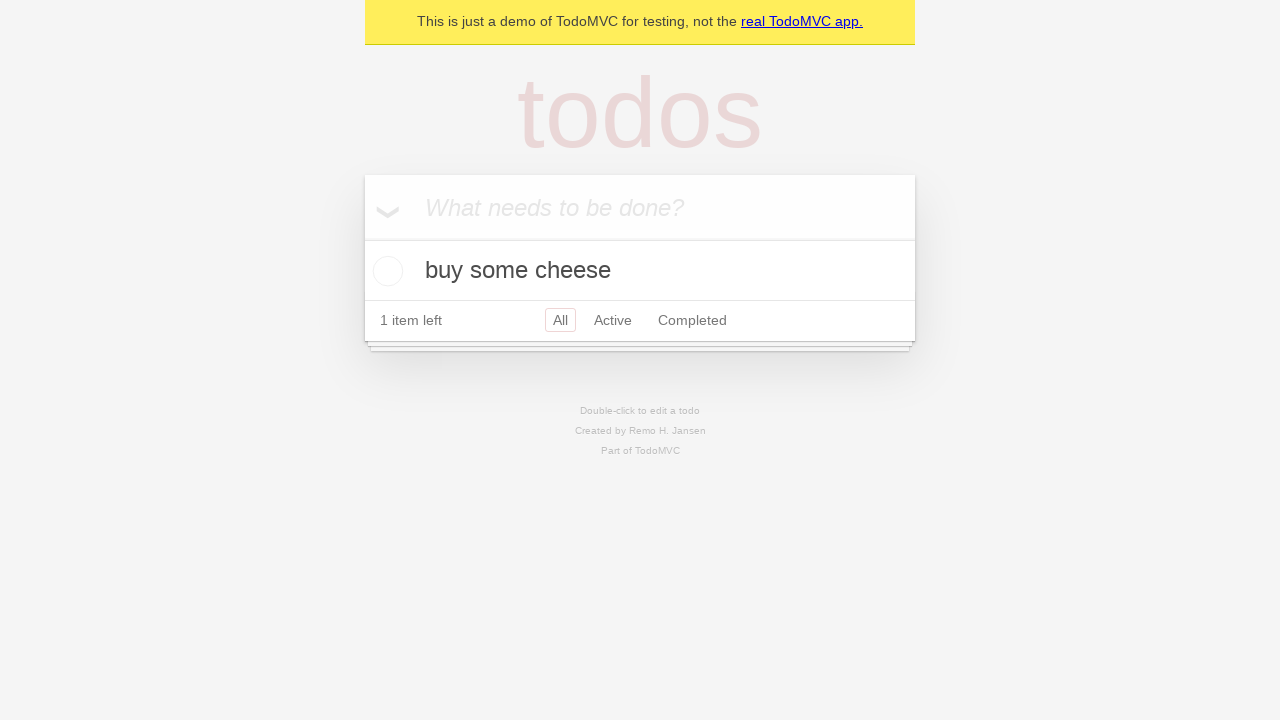

Filled todo input with 'feed the cat' on internal:attr=[placeholder="What needs to be done?"i]
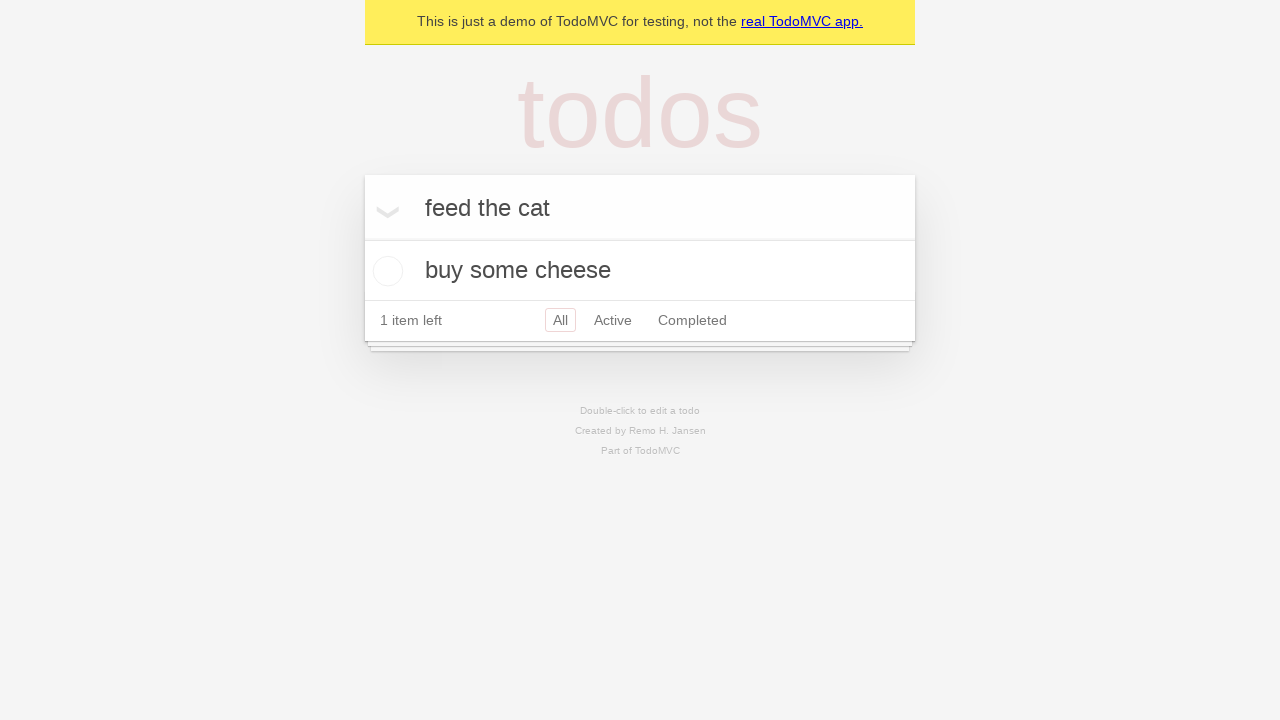

Pressed Enter to add second todo item on internal:attr=[placeholder="What needs to be done?"i]
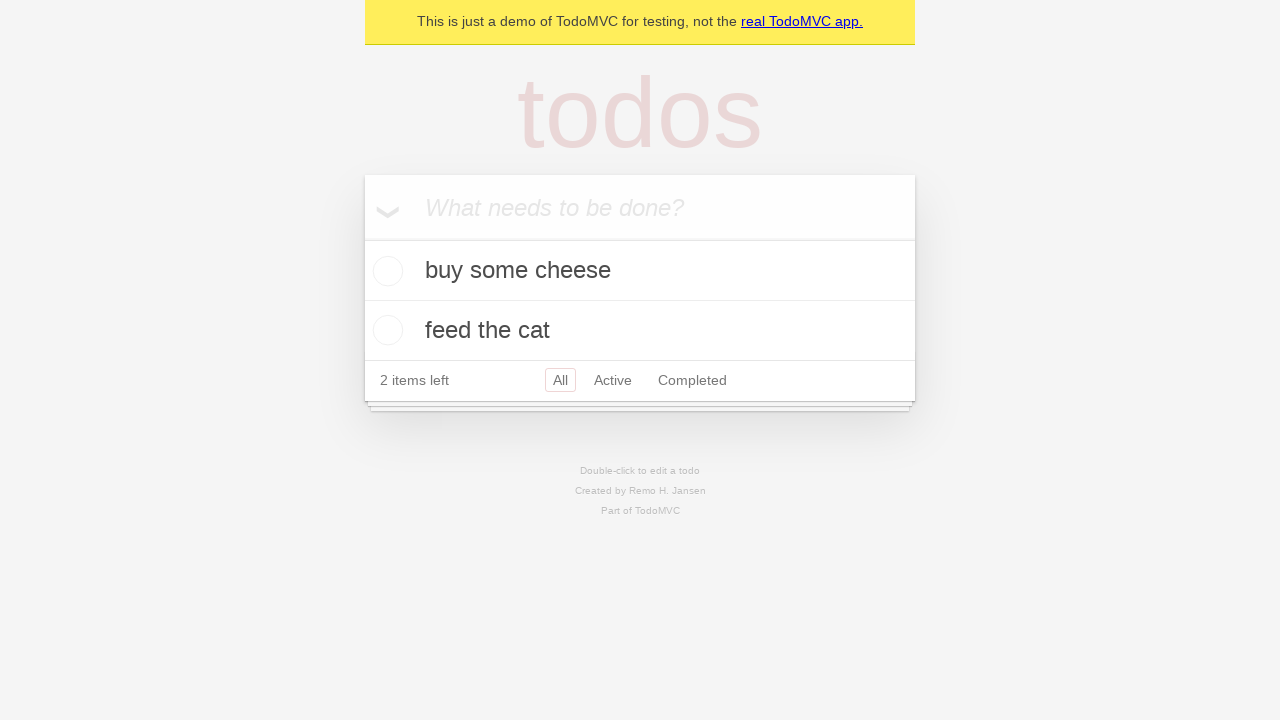

Filled todo input with 'book a doctors appointment' on internal:attr=[placeholder="What needs to be done?"i]
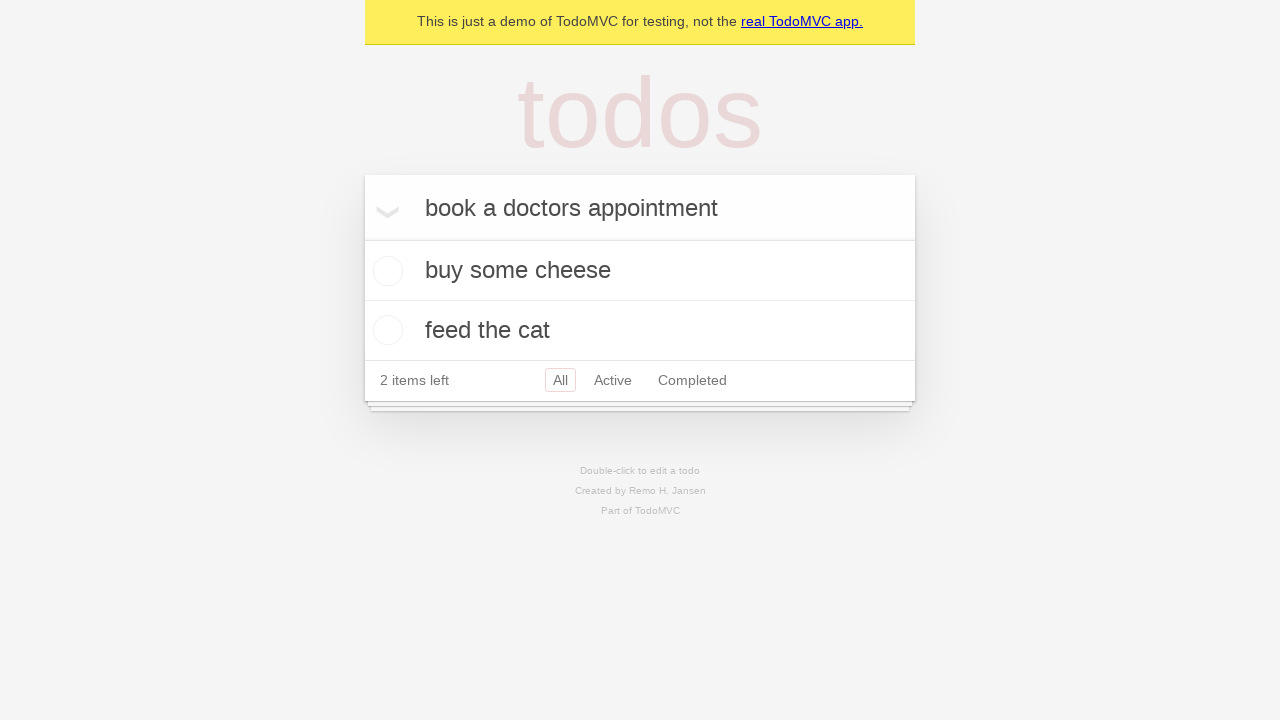

Pressed Enter to add third todo item on internal:attr=[placeholder="What needs to be done?"i]
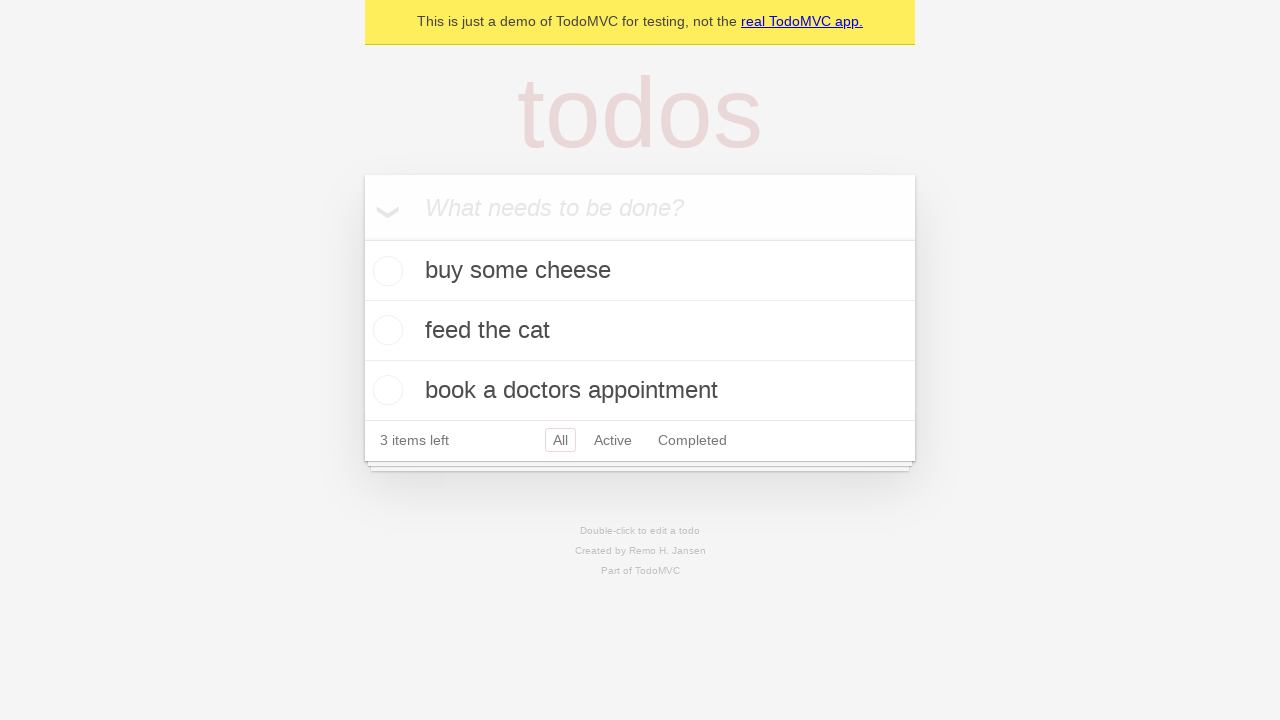

Checked the second todo item (feed the cat) at (385, 330) on internal:testid=[data-testid="todo-item"s] >> nth=1 >> internal:role=checkbox
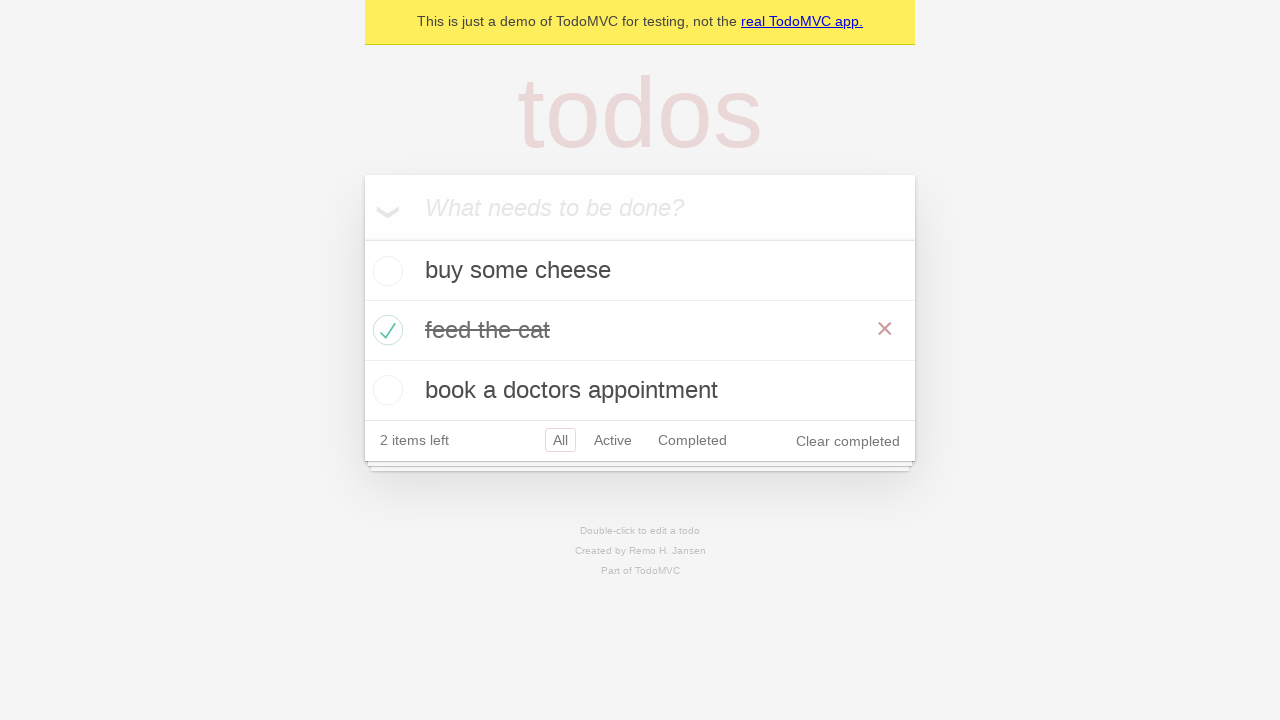

Clicked 'Clear completed' button to remove completed items at (848, 441) on internal:role=button[name="Clear completed"i]
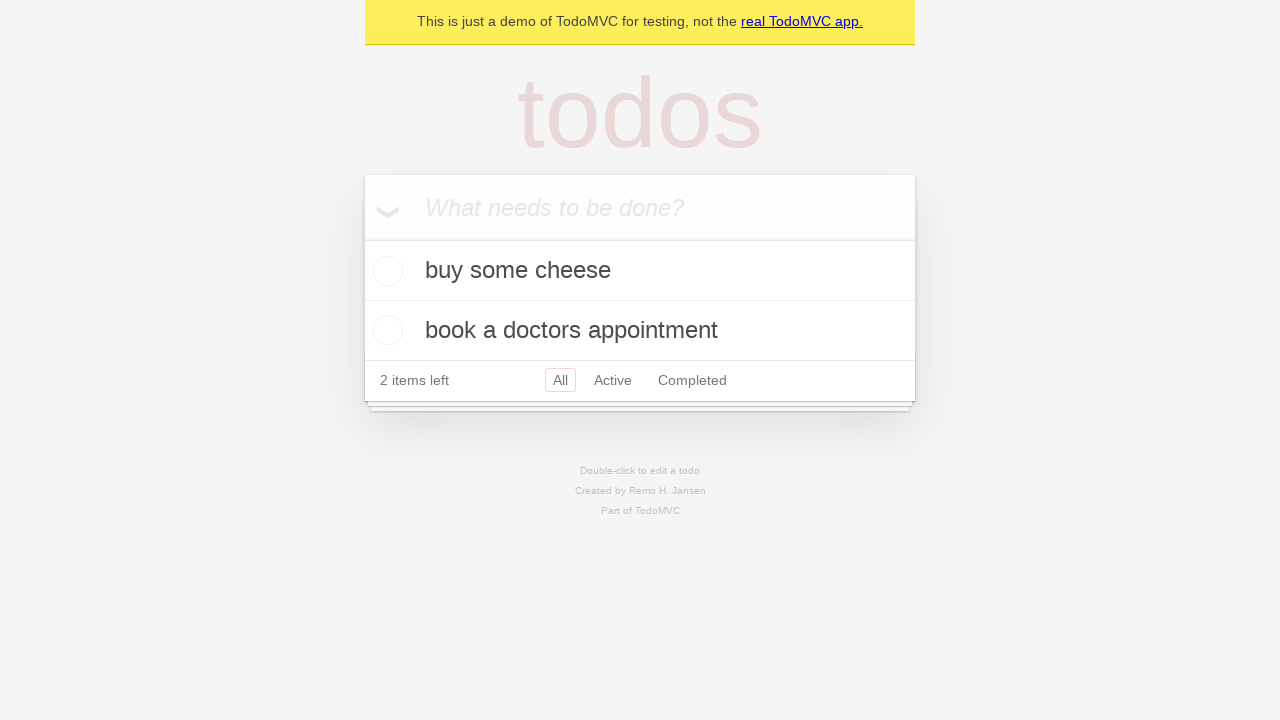

Verified that completed items were removed and 2 items remain
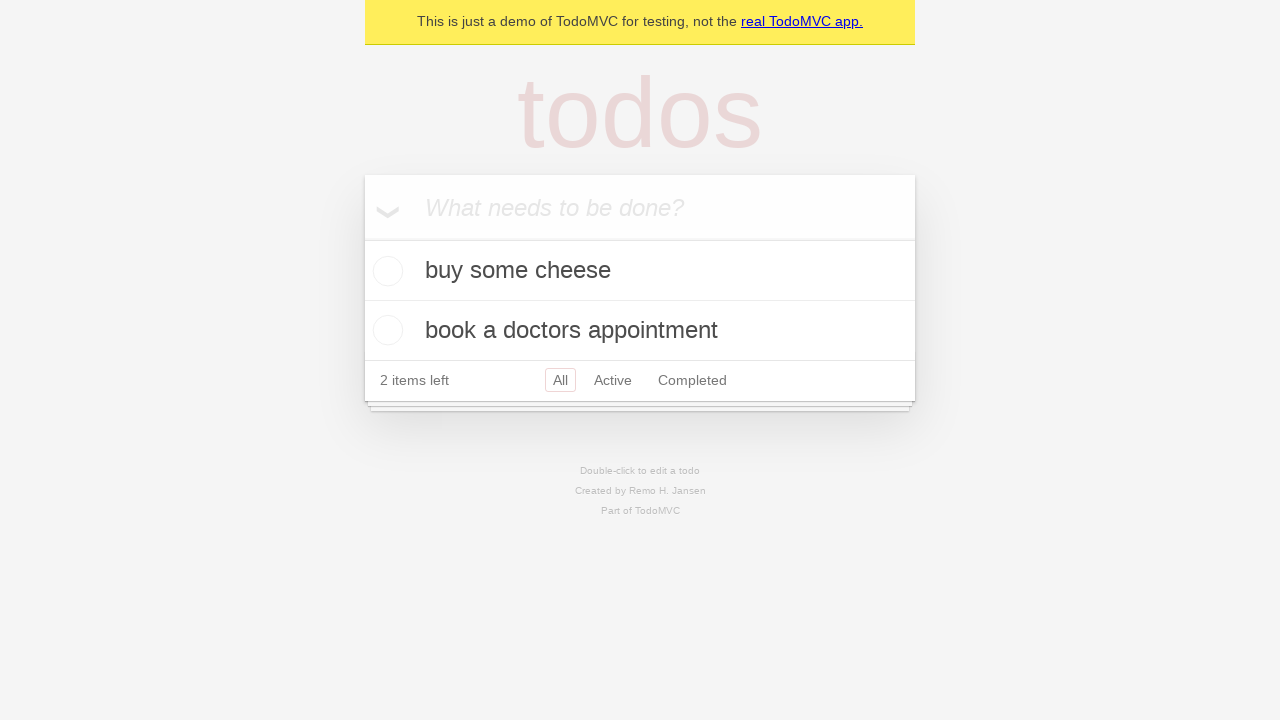

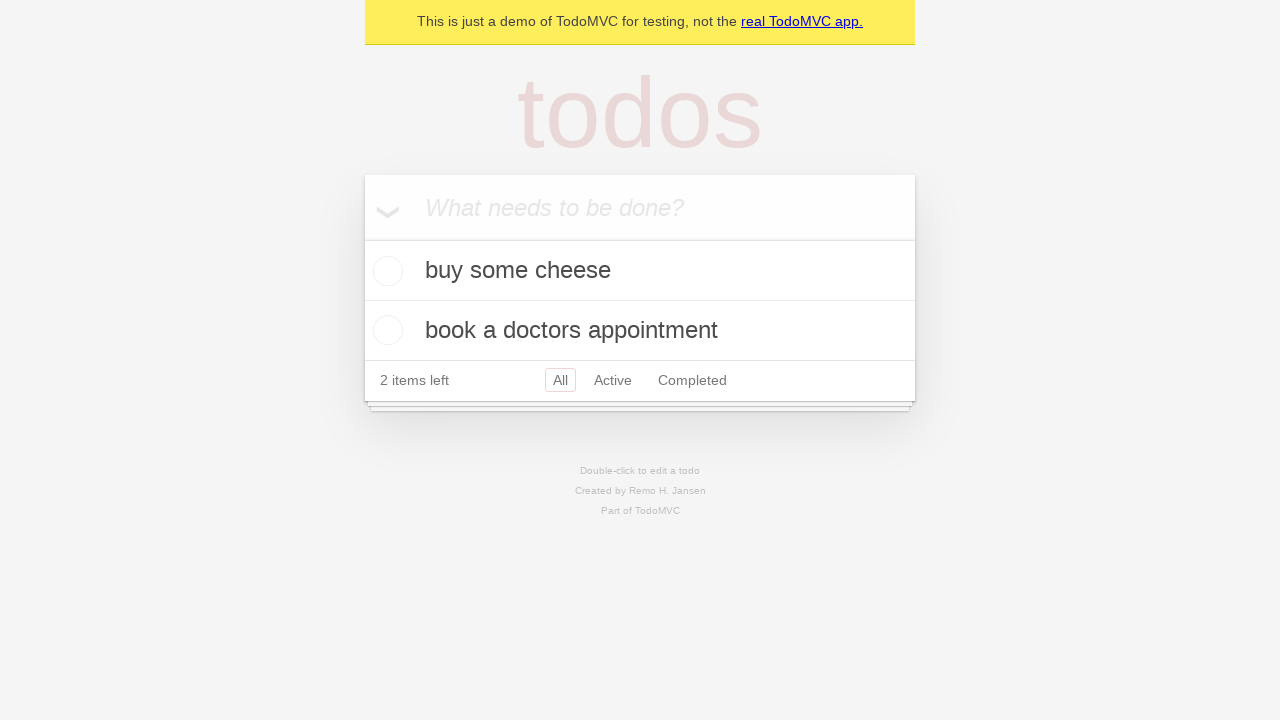